Tests iframe interaction on W3Schools tryit editor by switching to the iframe containing the demo content and clicking the "Click Me!" button that demonstrates JavaScript innerHTML manipulation

Starting URL: https://www.w3schools.com/js/tryit.asp?filename=tryjs_intro_inner_html

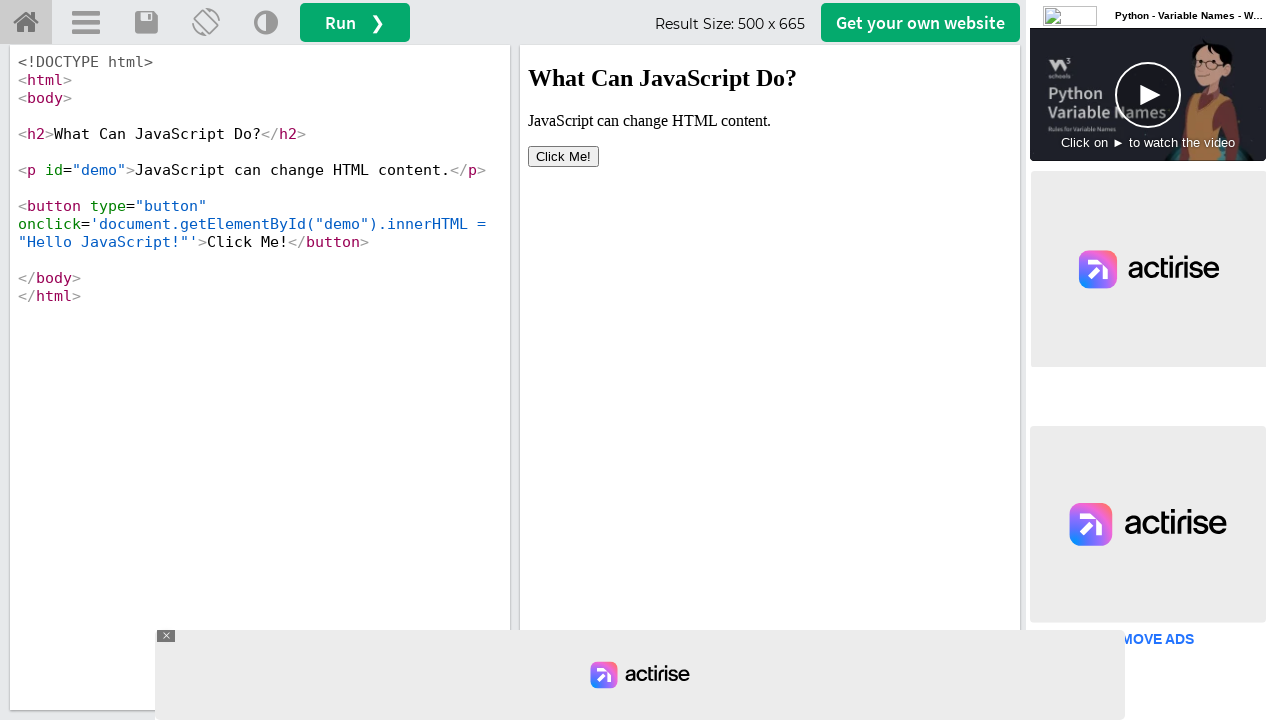

Waited for page to load with networkidle state
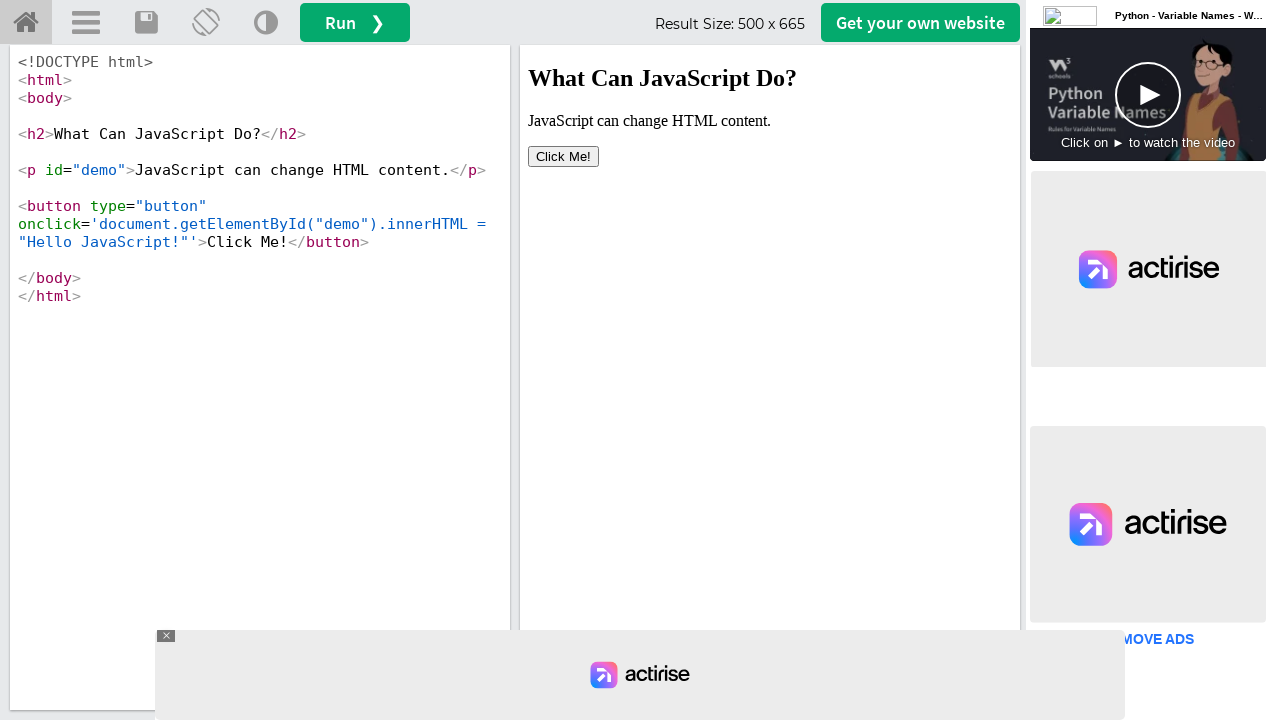

Located the iframeResult frame containing the demo content
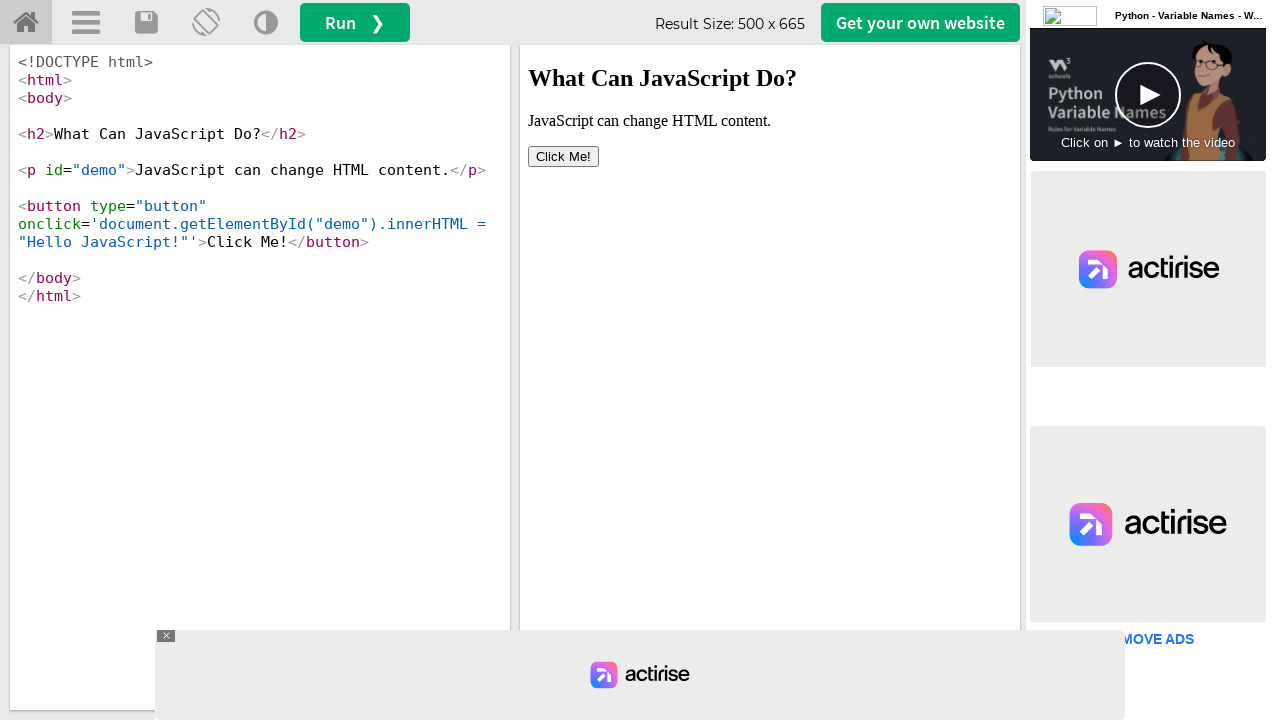

Clicked the 'Click Me!' button inside the iframe to demonstrate JavaScript innerHTML manipulation at (564, 156) on #iframeResult >> internal:control=enter-frame >> xpath=//button[text()='Click Me
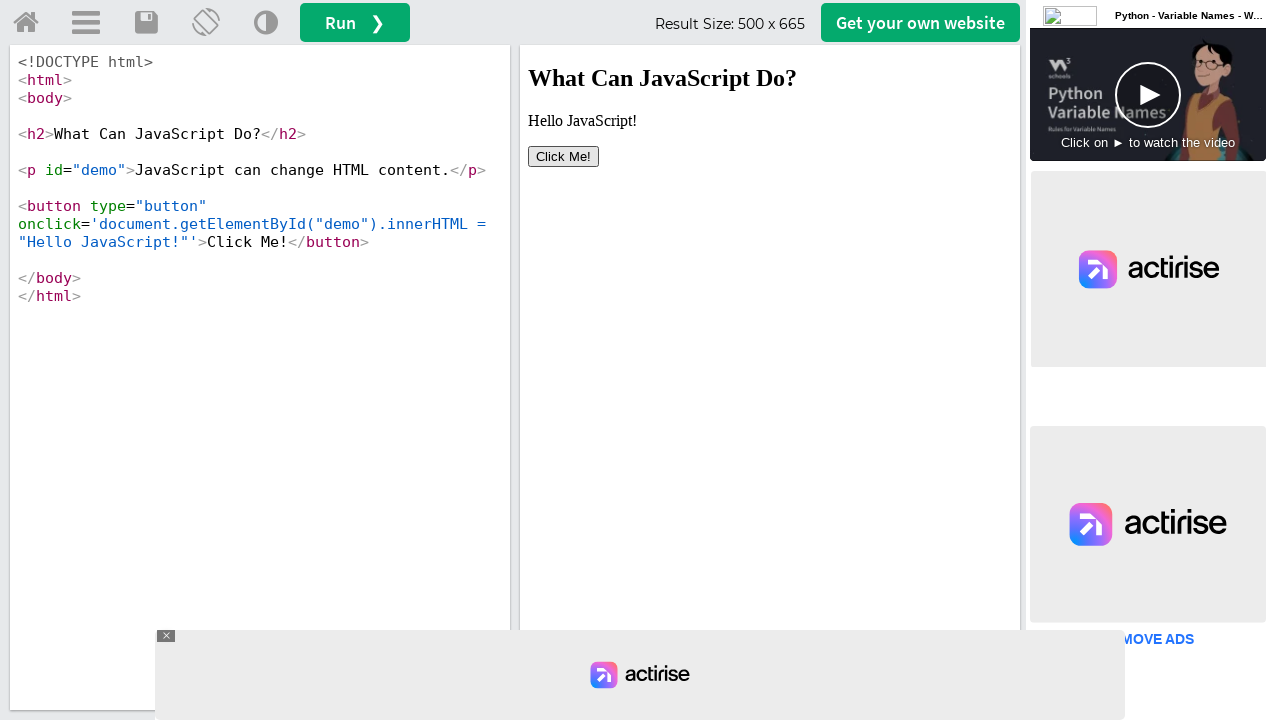

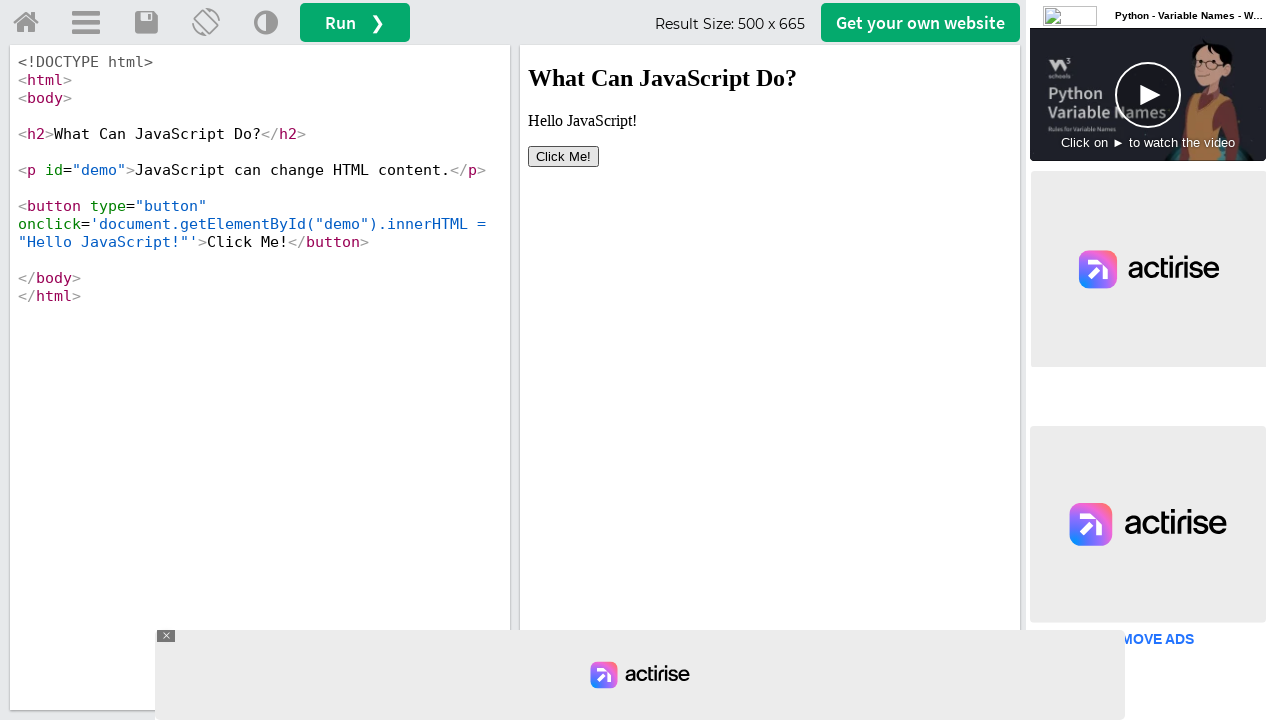